Tests mocking an API response to return 404 when clicking on a register link, verifying the browser handles the mocked response correctly

Starting URL: https://practice.expandtesting.com/

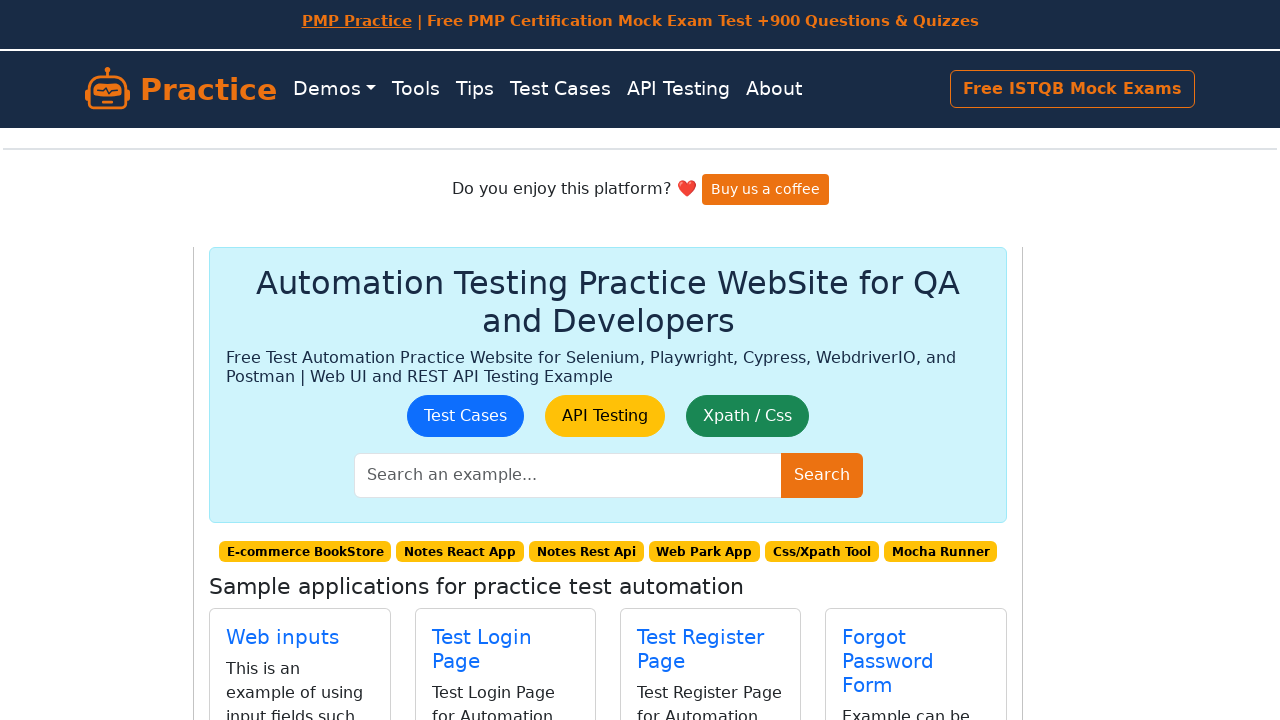

Set up route interception to mock 404 response for register endpoint
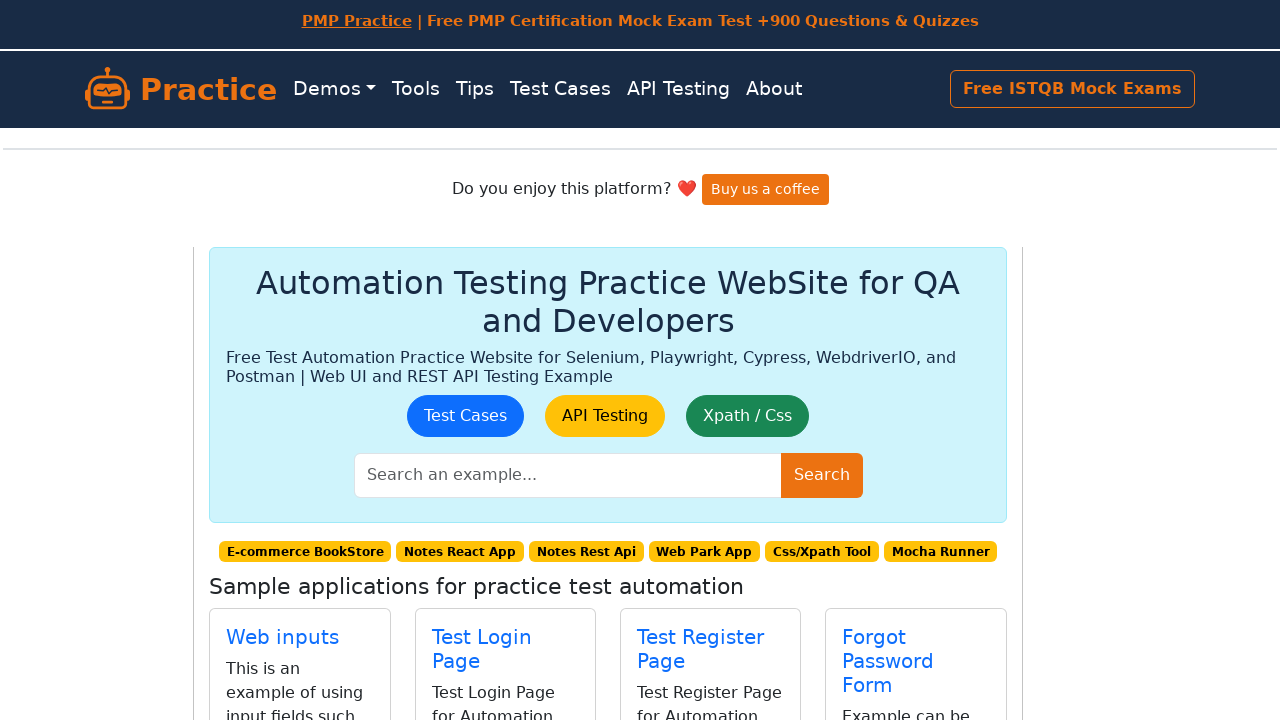

Clicked on the register link at (701, 637) on .my-link[href="/register"]
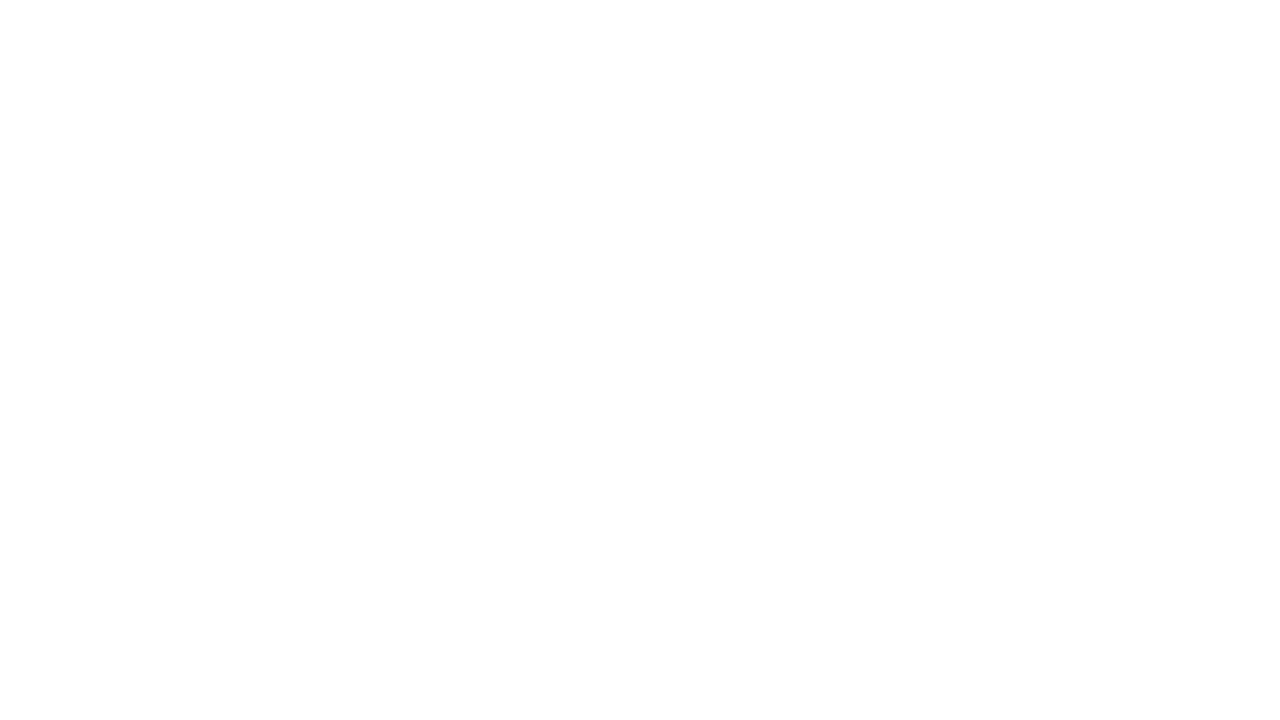

Waited for network to be idle after mocked 404 response
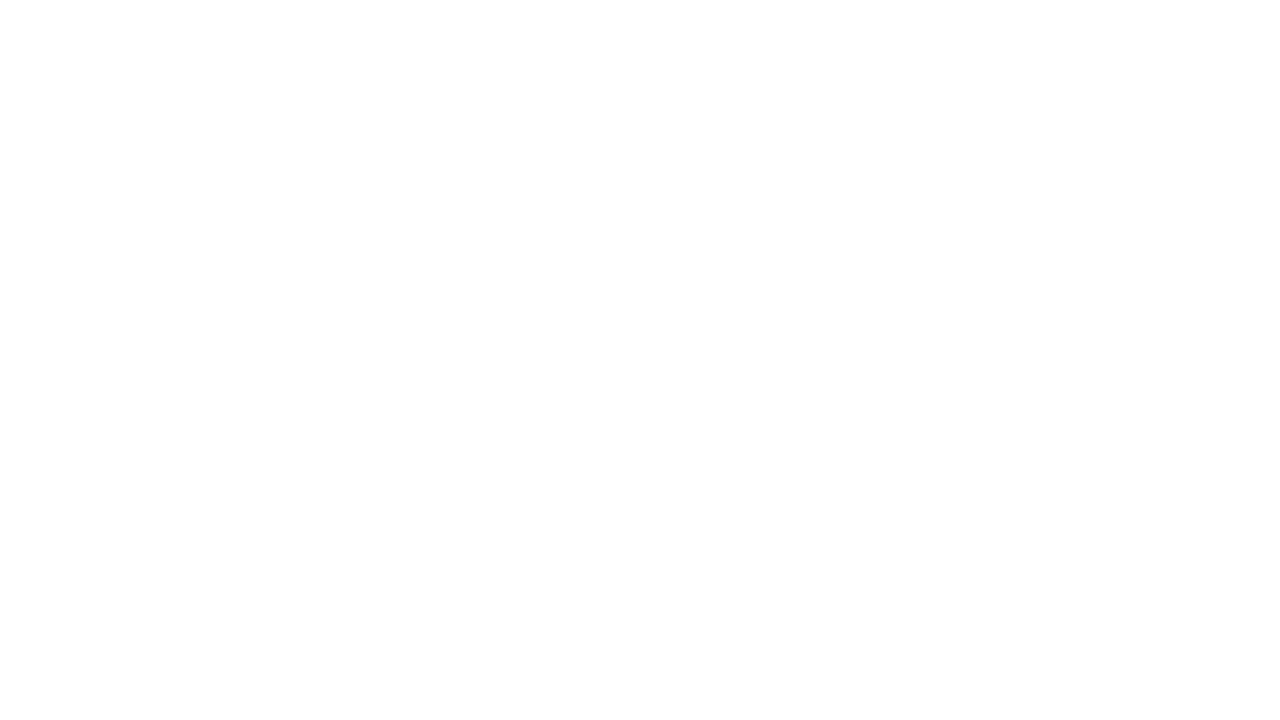

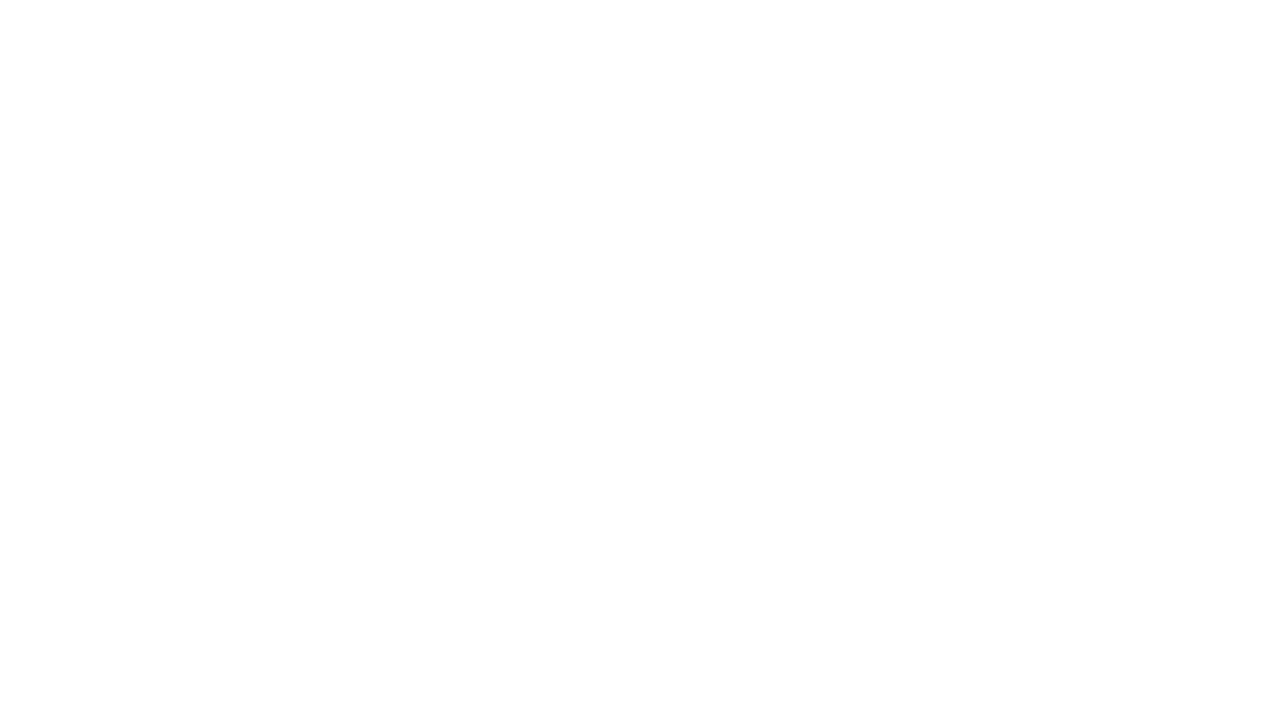